Tests editing a todo item by double-clicking and entering new text

Starting URL: https://demo.playwright.dev/todomvc

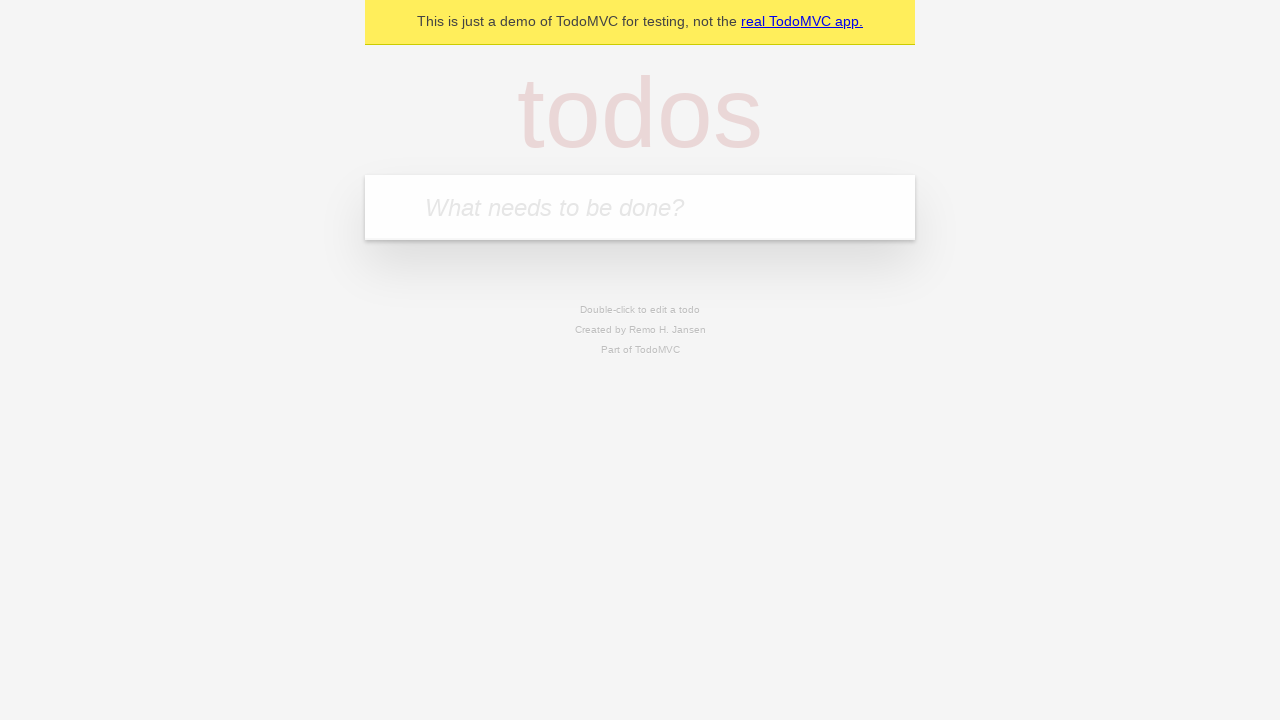

Filled todo input with 'buy some cheese' on internal:attr=[placeholder="What needs to be done?"i]
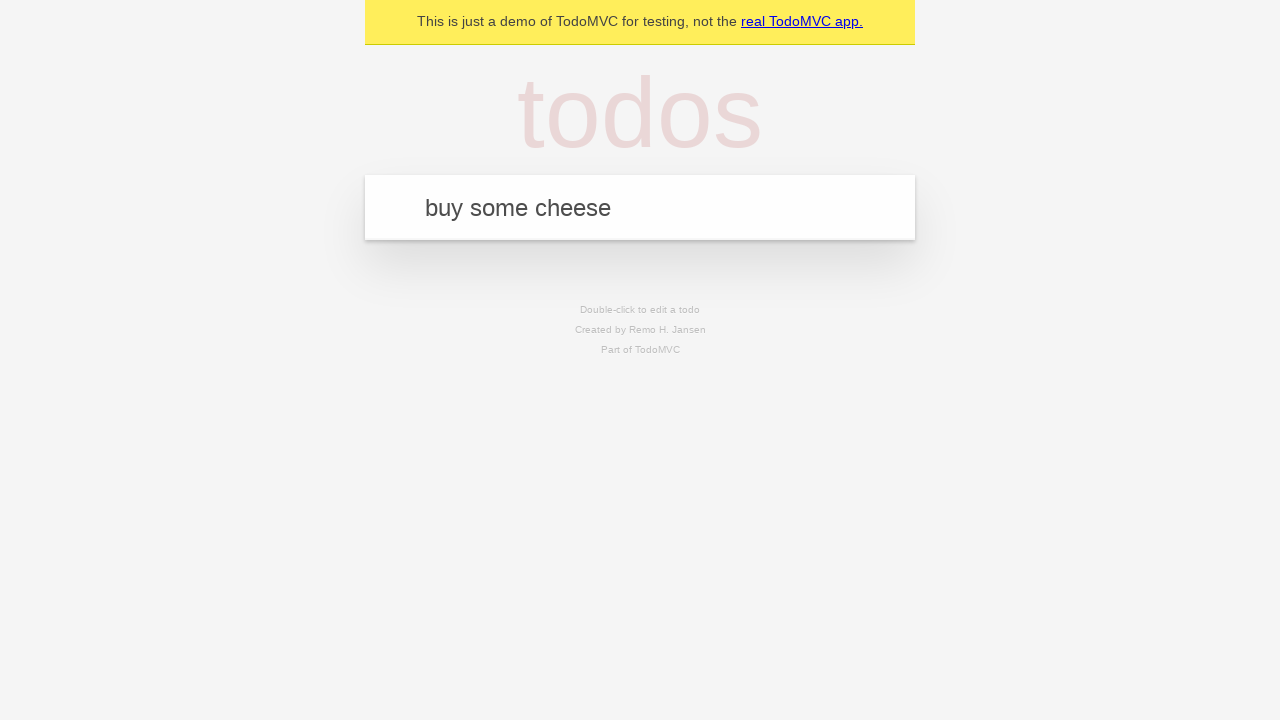

Pressed Enter to create todo 'buy some cheese' on internal:attr=[placeholder="What needs to be done?"i]
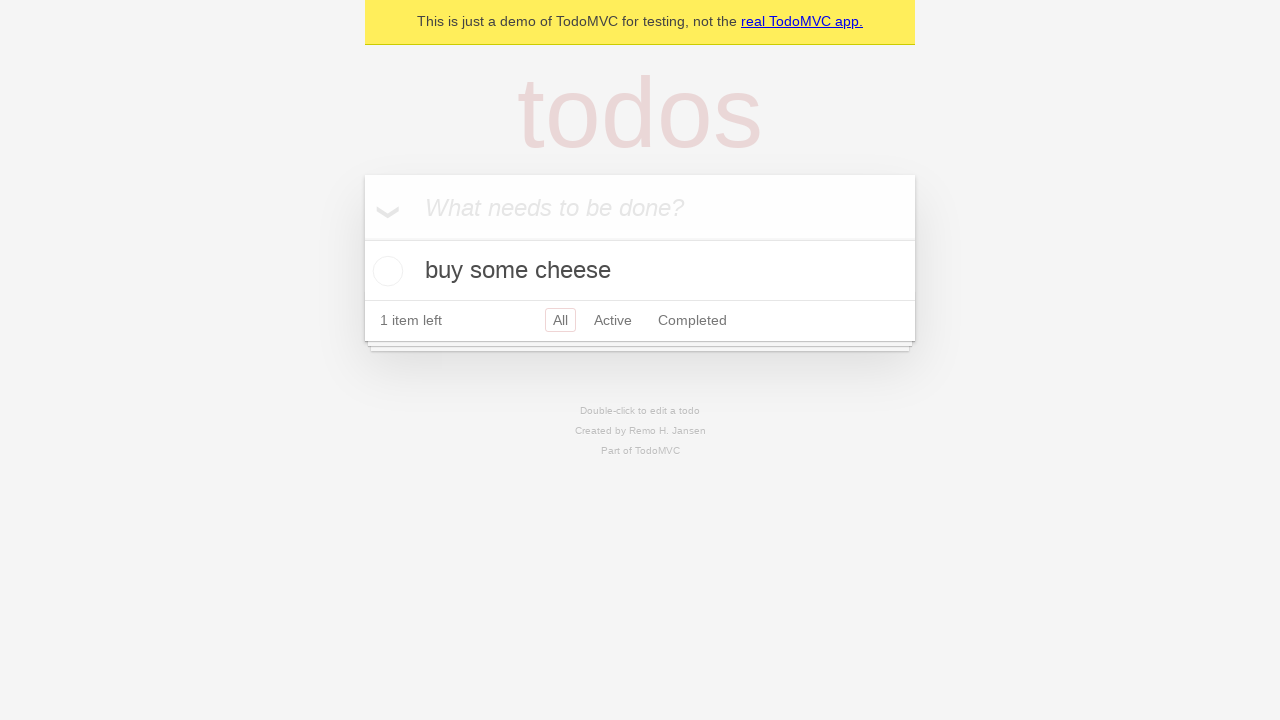

Filled todo input with 'feed the cat' on internal:attr=[placeholder="What needs to be done?"i]
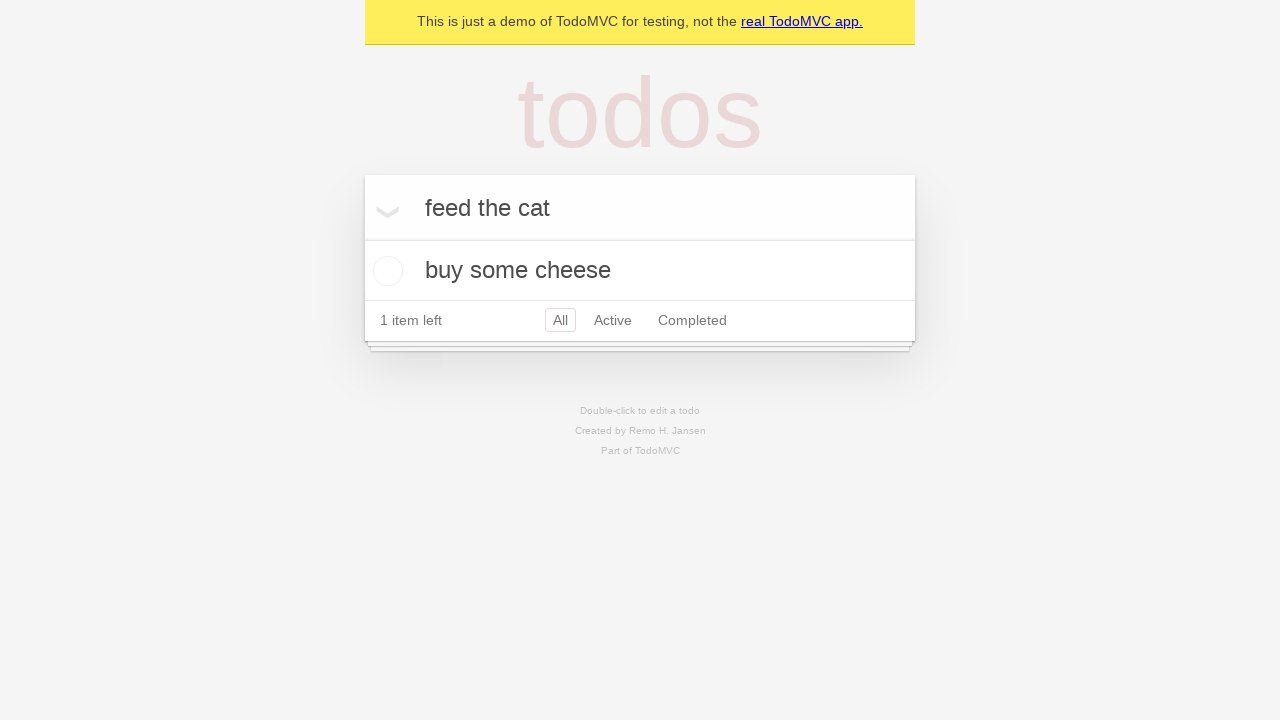

Pressed Enter to create todo 'feed the cat' on internal:attr=[placeholder="What needs to be done?"i]
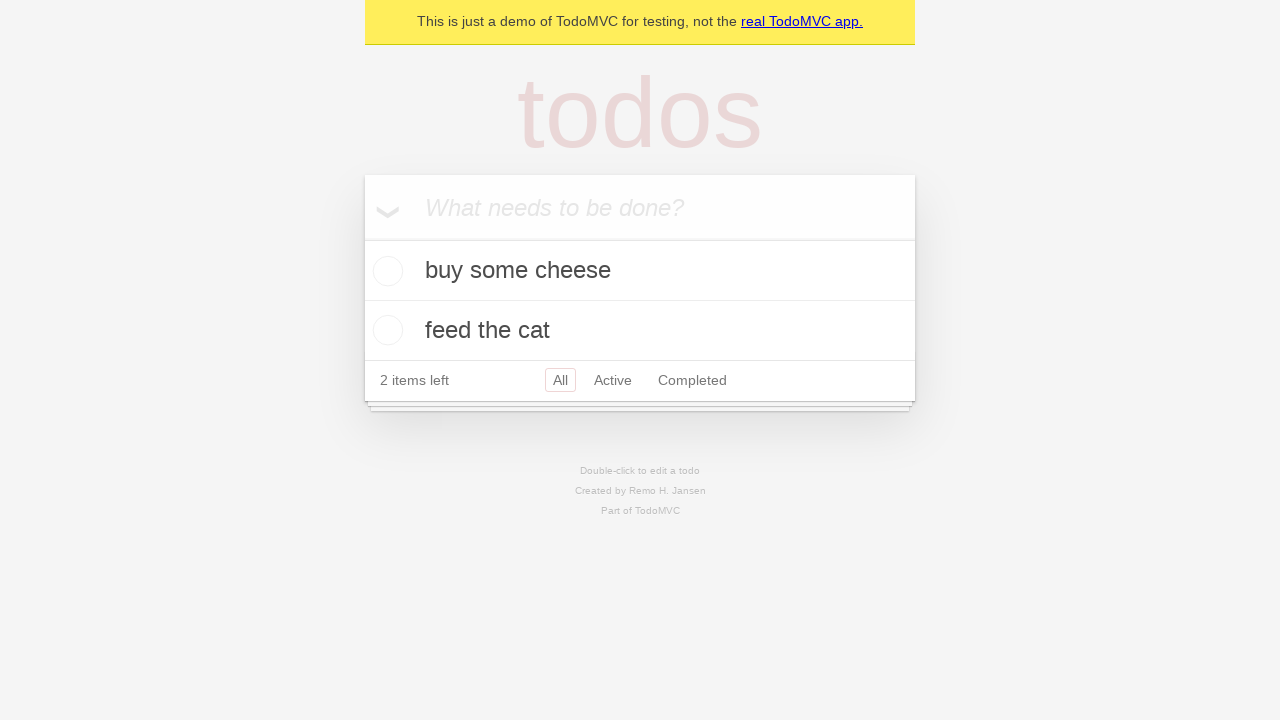

Filled todo input with 'book a doctors appointment' on internal:attr=[placeholder="What needs to be done?"i]
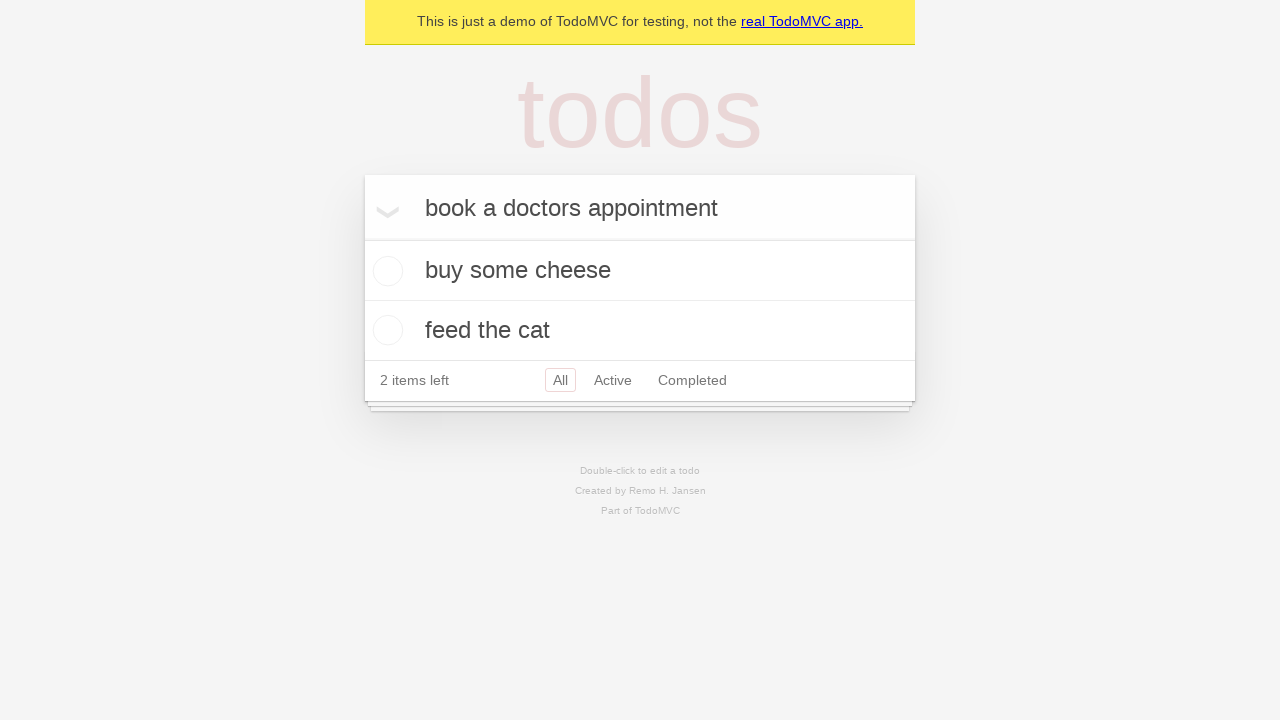

Pressed Enter to create todo 'book a doctors appointment' on internal:attr=[placeholder="What needs to be done?"i]
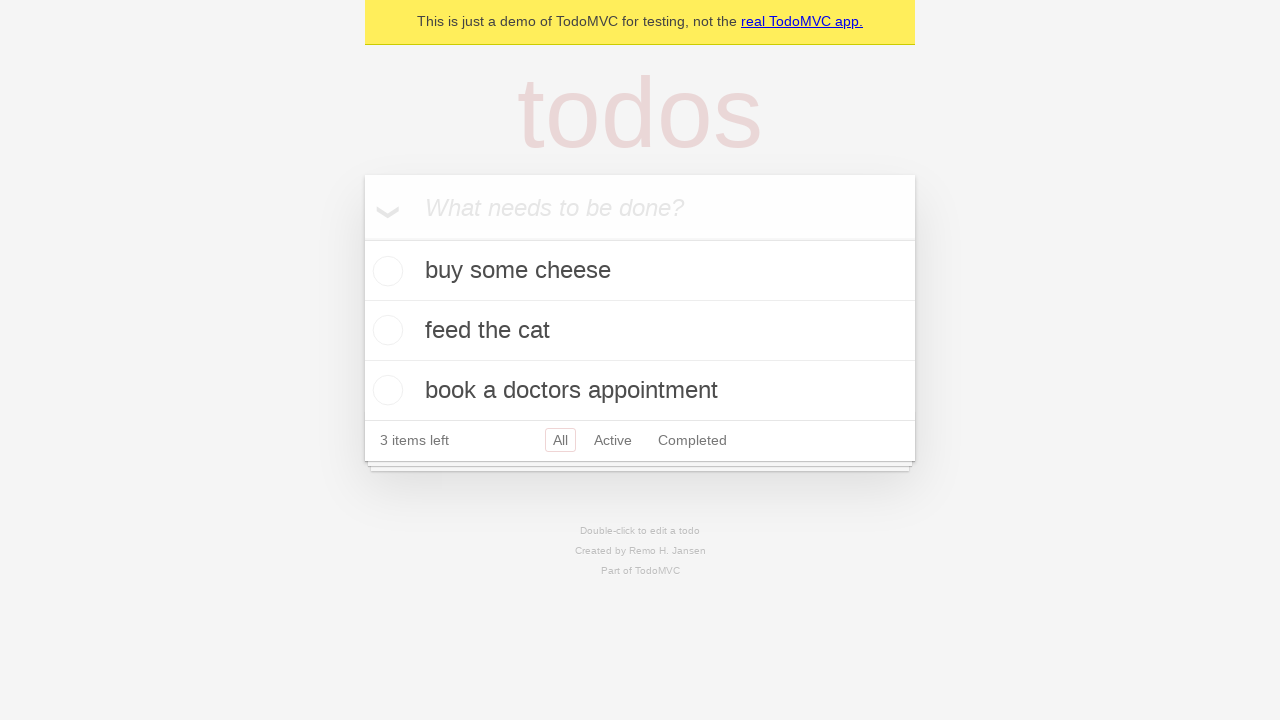

Waited for all 3 todos to be created
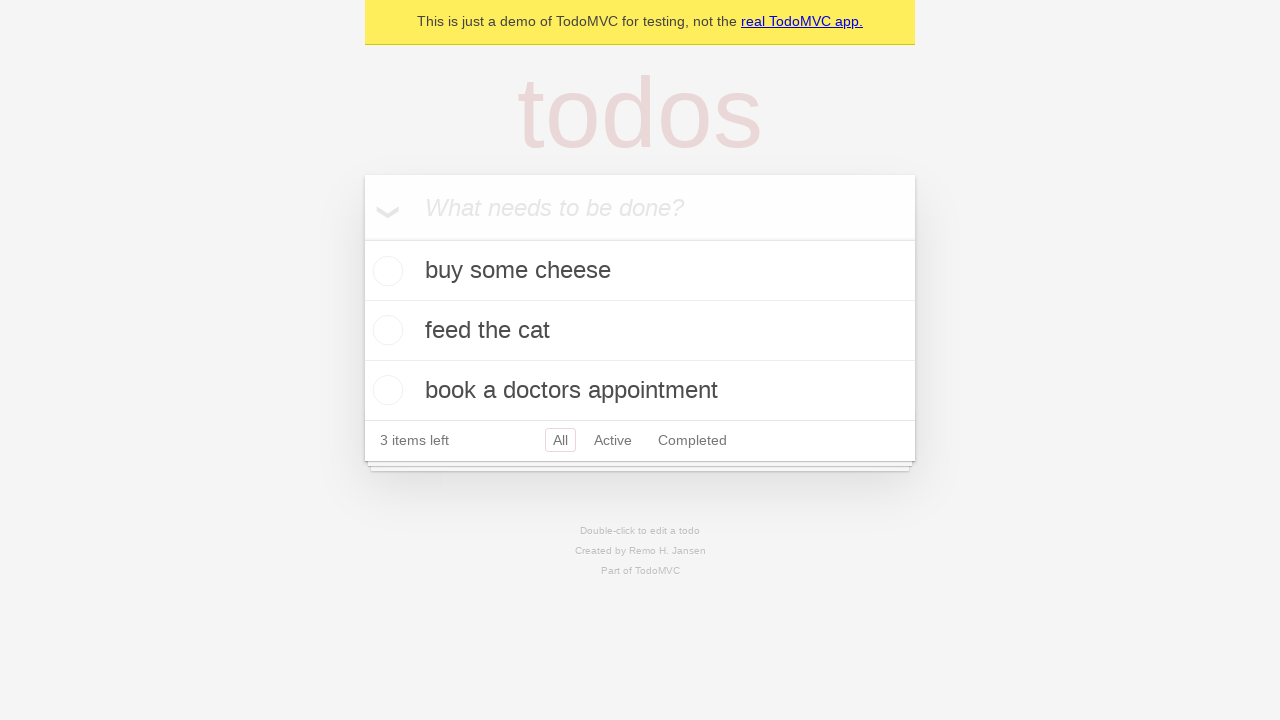

Double-clicked second todo item to enter edit mode at (640, 331) on internal:testid=[data-testid="todo-item"s] >> nth=1
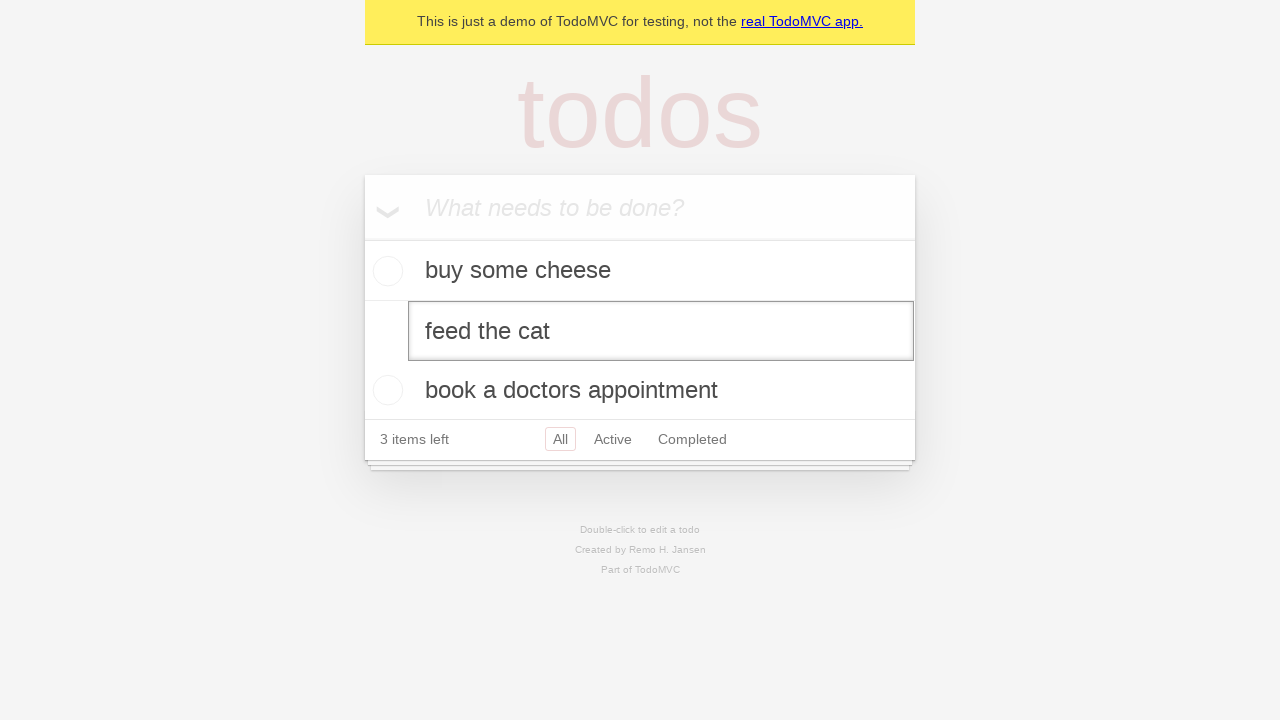

Filled edit input with new text 'buy some sausages' on internal:testid=[data-testid="todo-item"s] >> nth=1 >> internal:role=textbox[nam
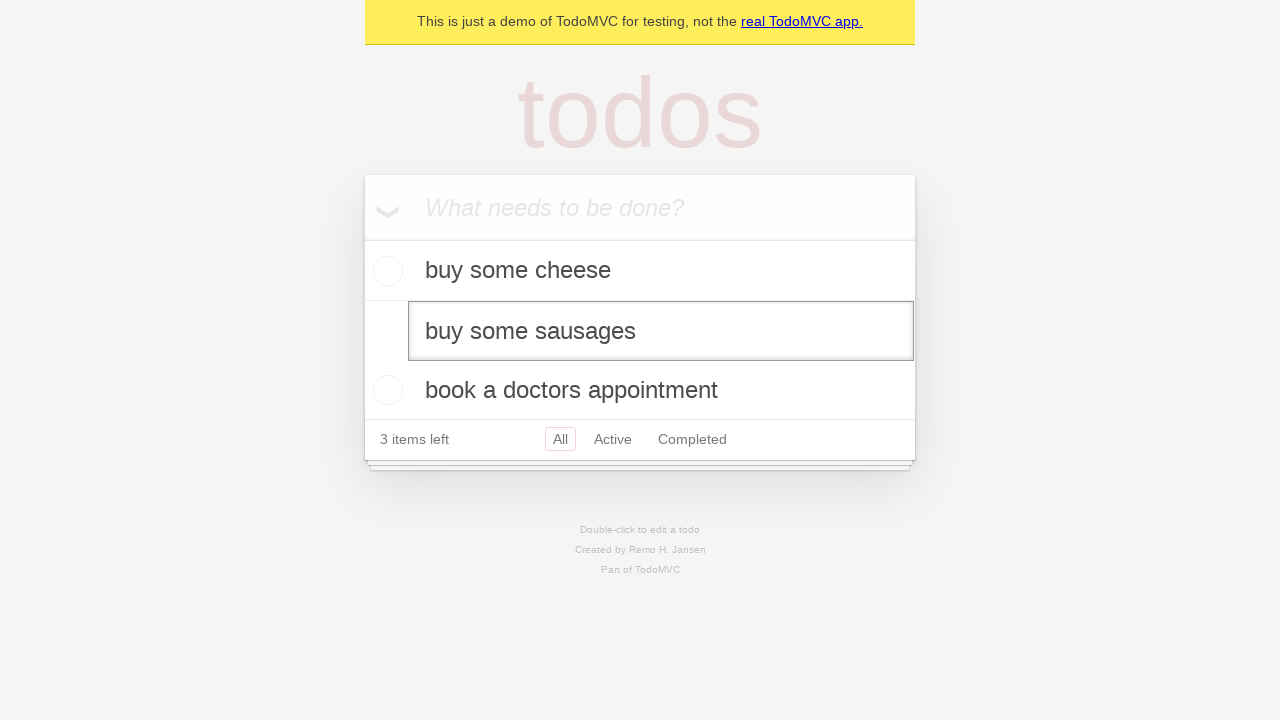

Pressed Enter to save edited todo item on internal:testid=[data-testid="todo-item"s] >> nth=1 >> internal:role=textbox[nam
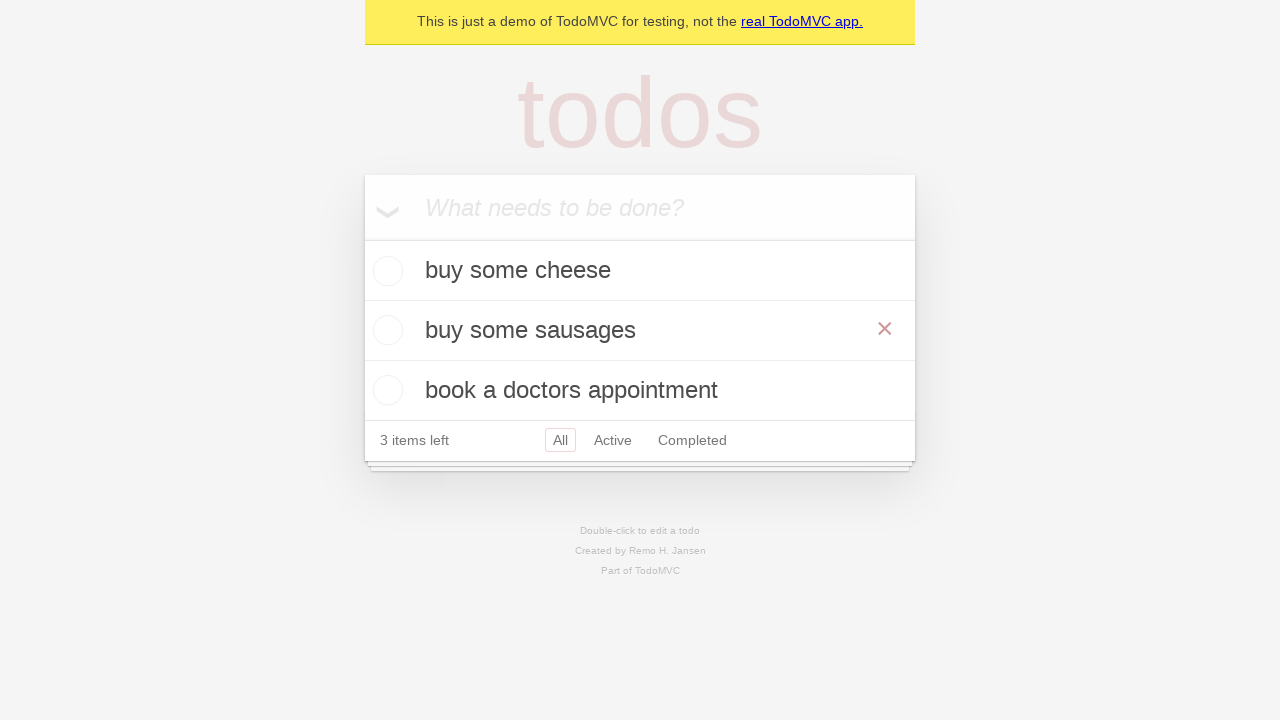

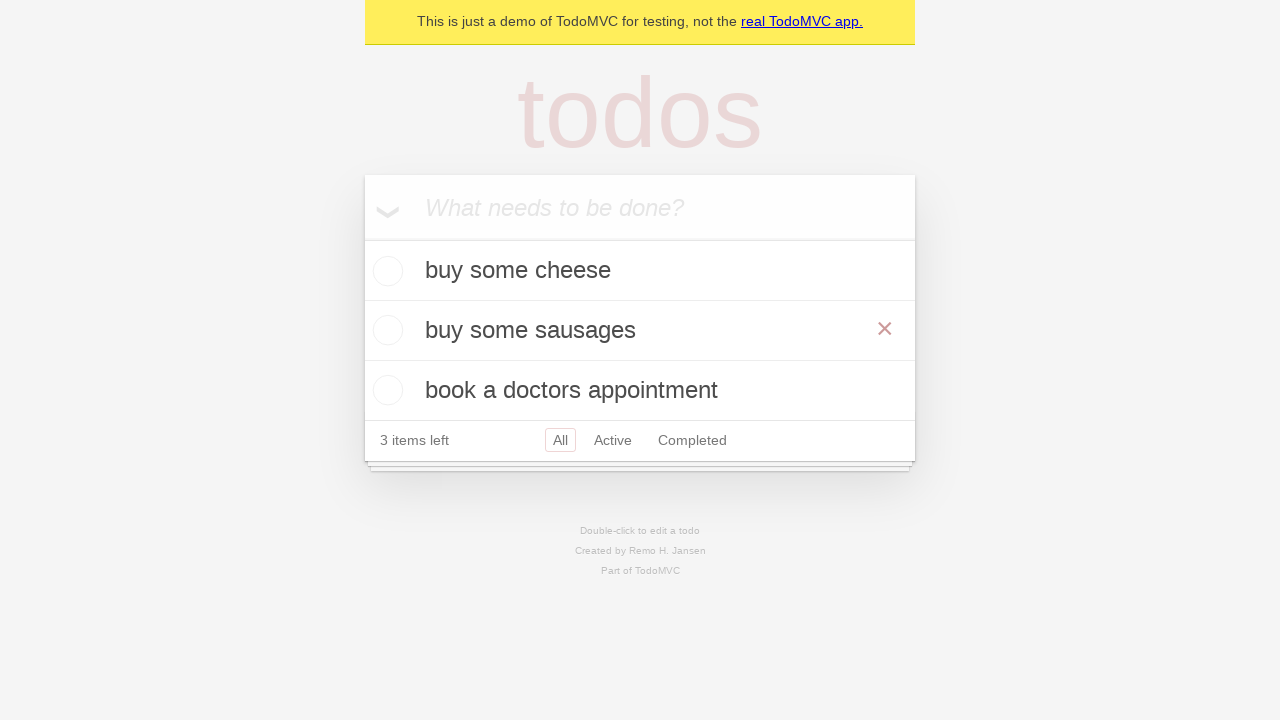